Tests jQuery UI draggable functionality by dragging an element to a new position within an iframe

Starting URL: https://jqueryui.com/draggable/

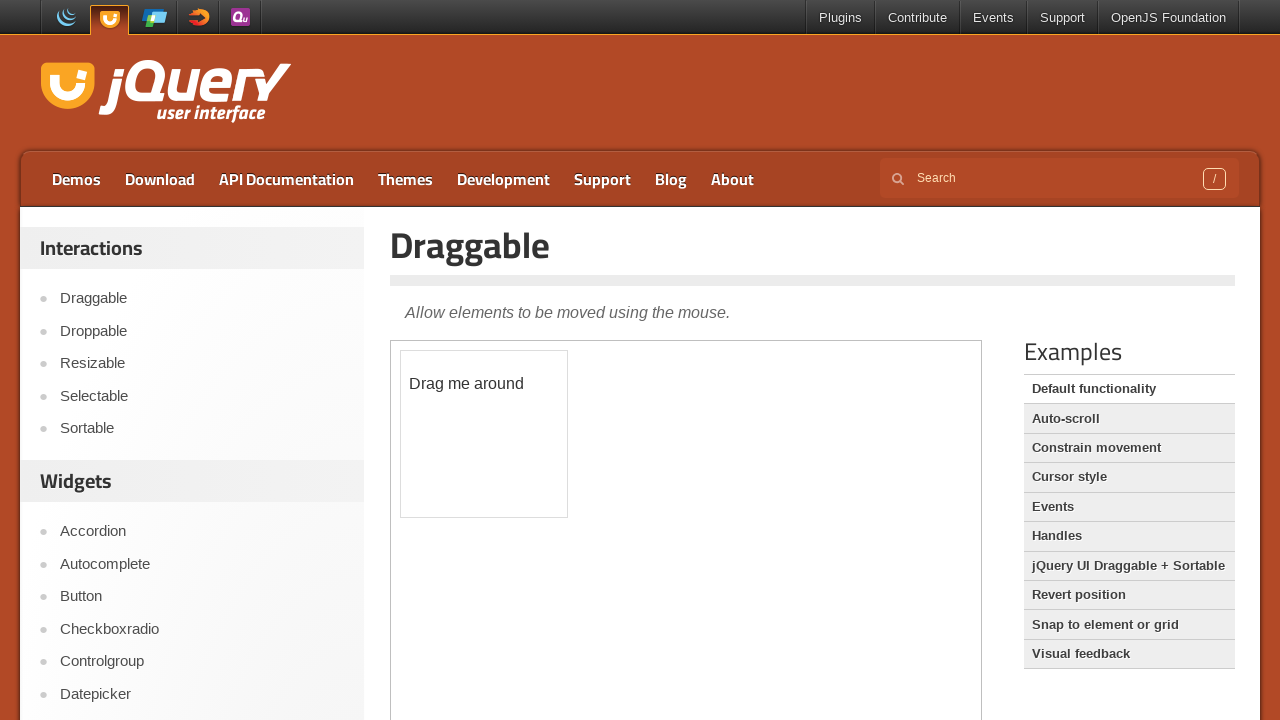

Located the iframe containing the draggable demo
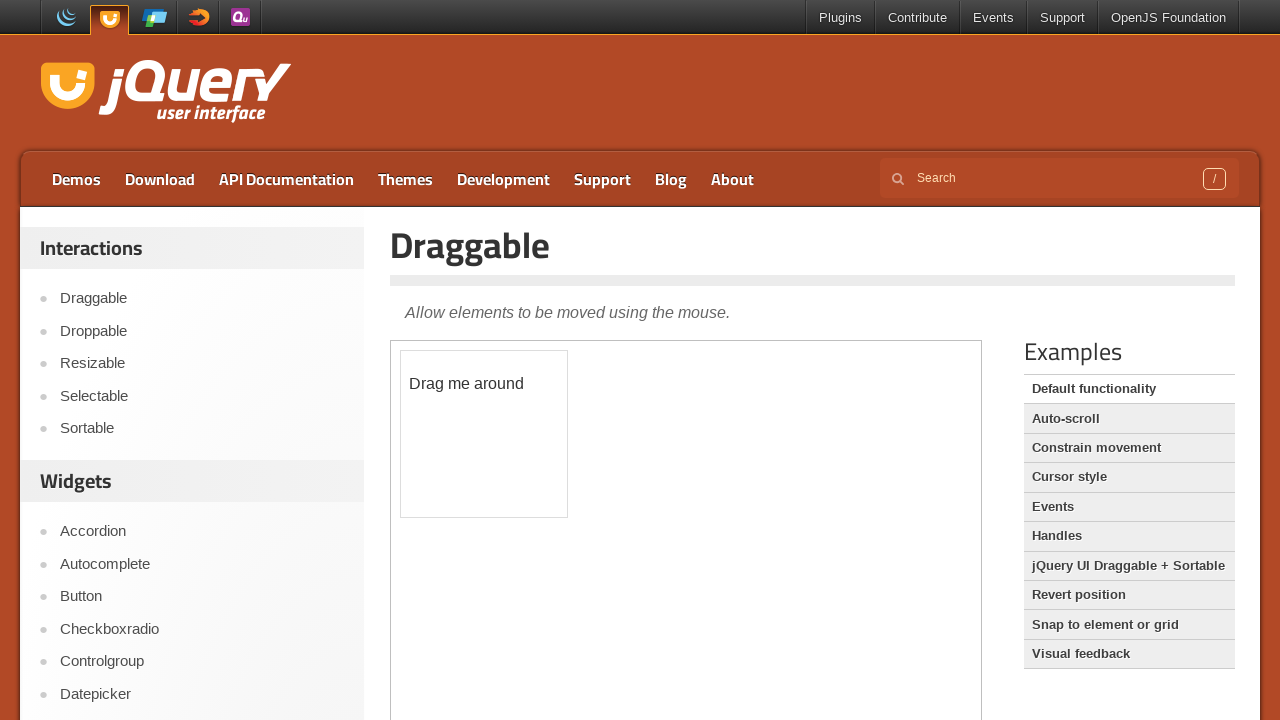

Located the draggable element with ID 'draggable' within the iframe
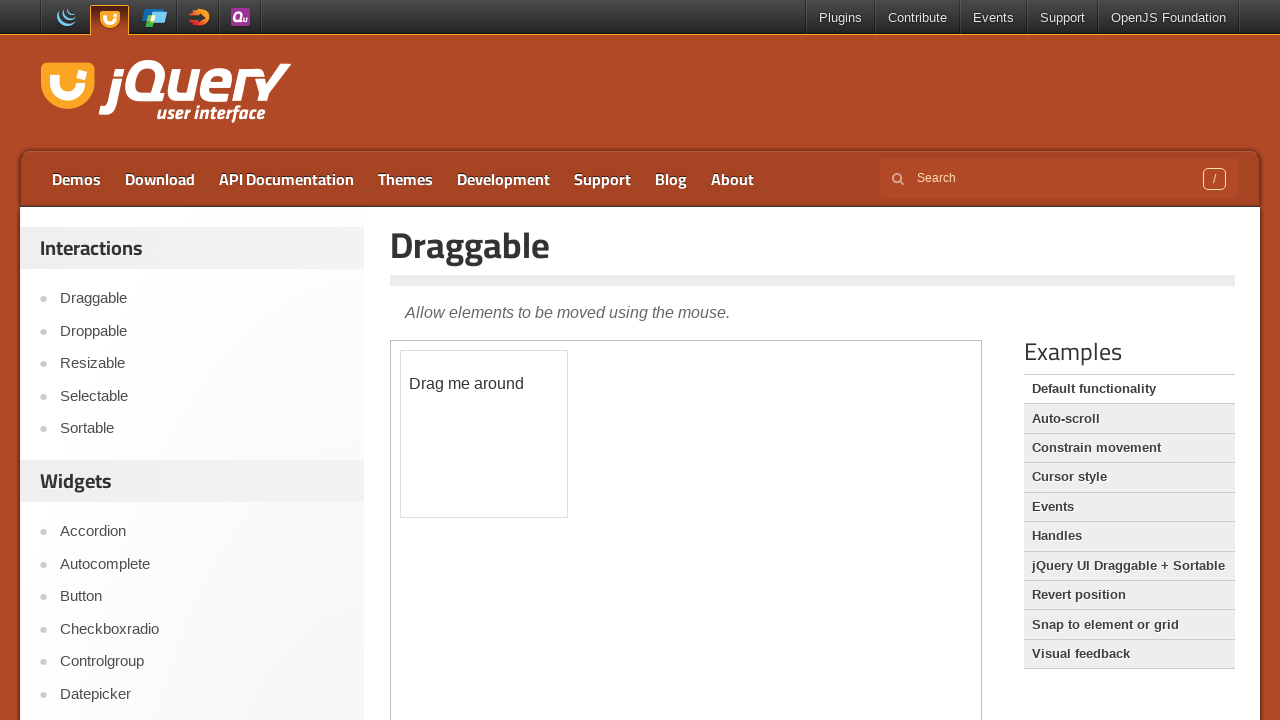

Dragged the element 150px to the right and 100px down at (551, 451)
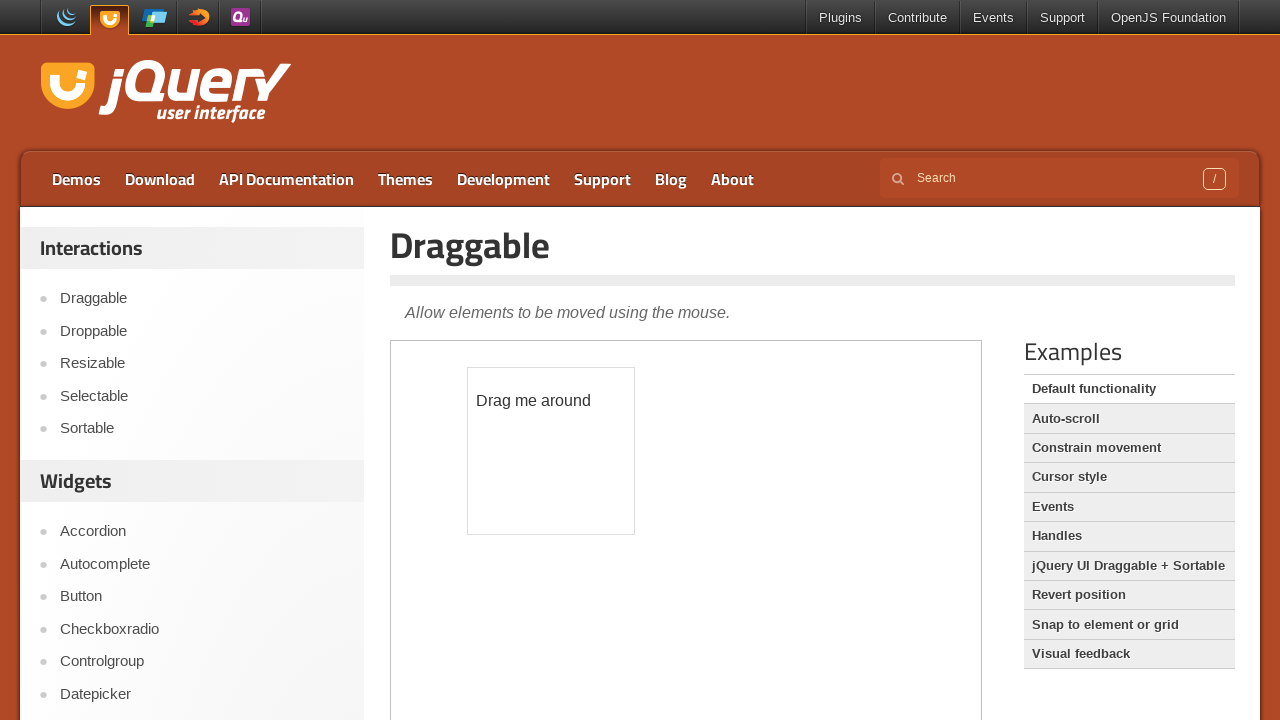

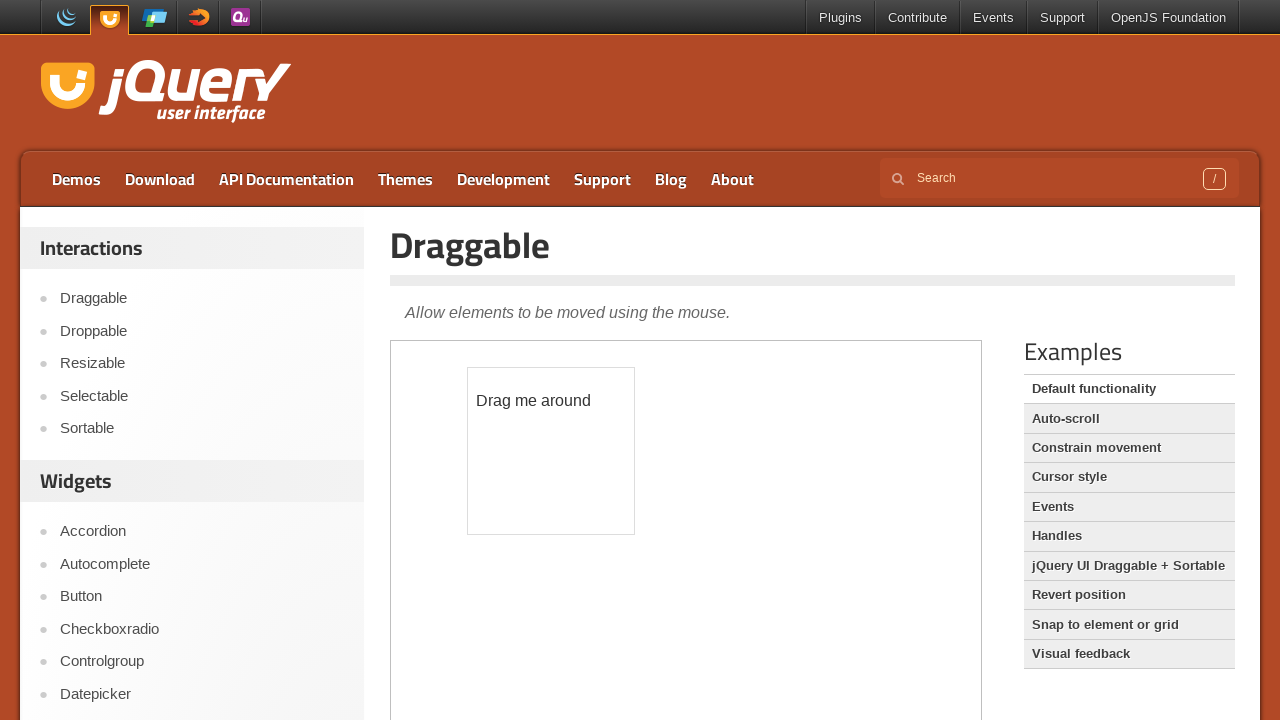